Tests iframe interaction by switching to a frame, reading text content from an element inside the frame, and switching back to the main document

Starting URL: https://demoqa.com/frames

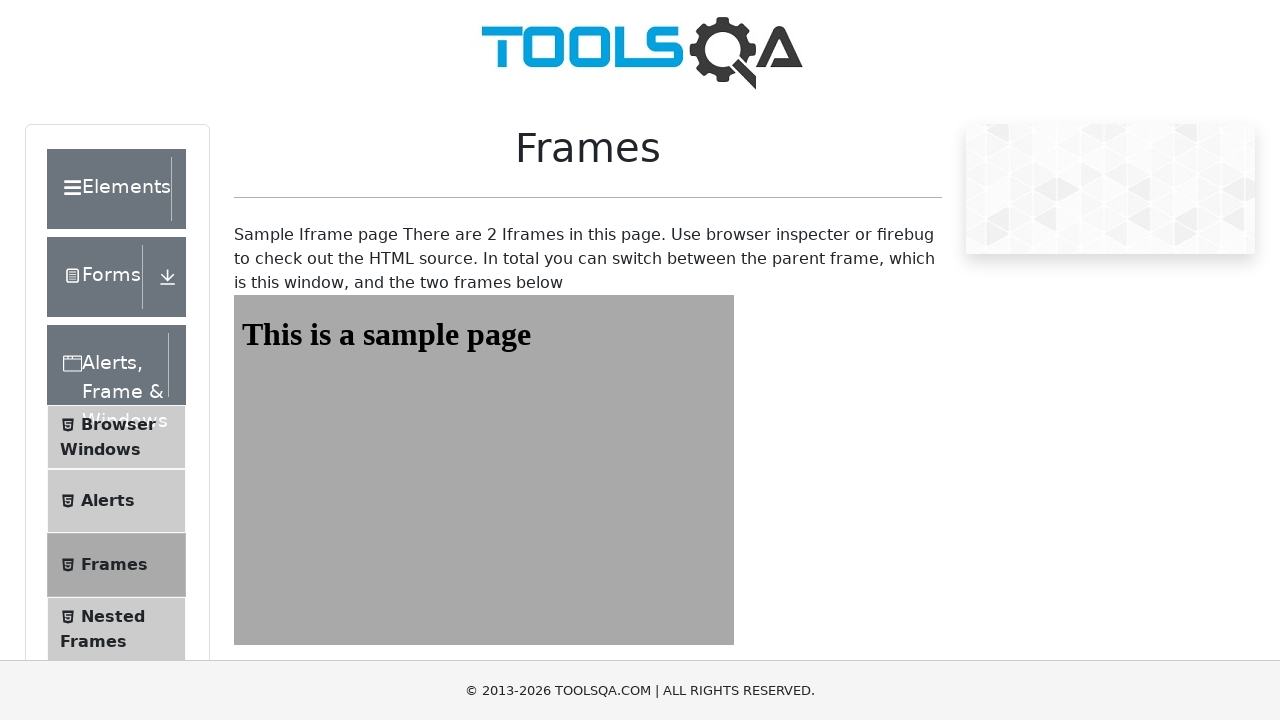

Navigated to frames demo page
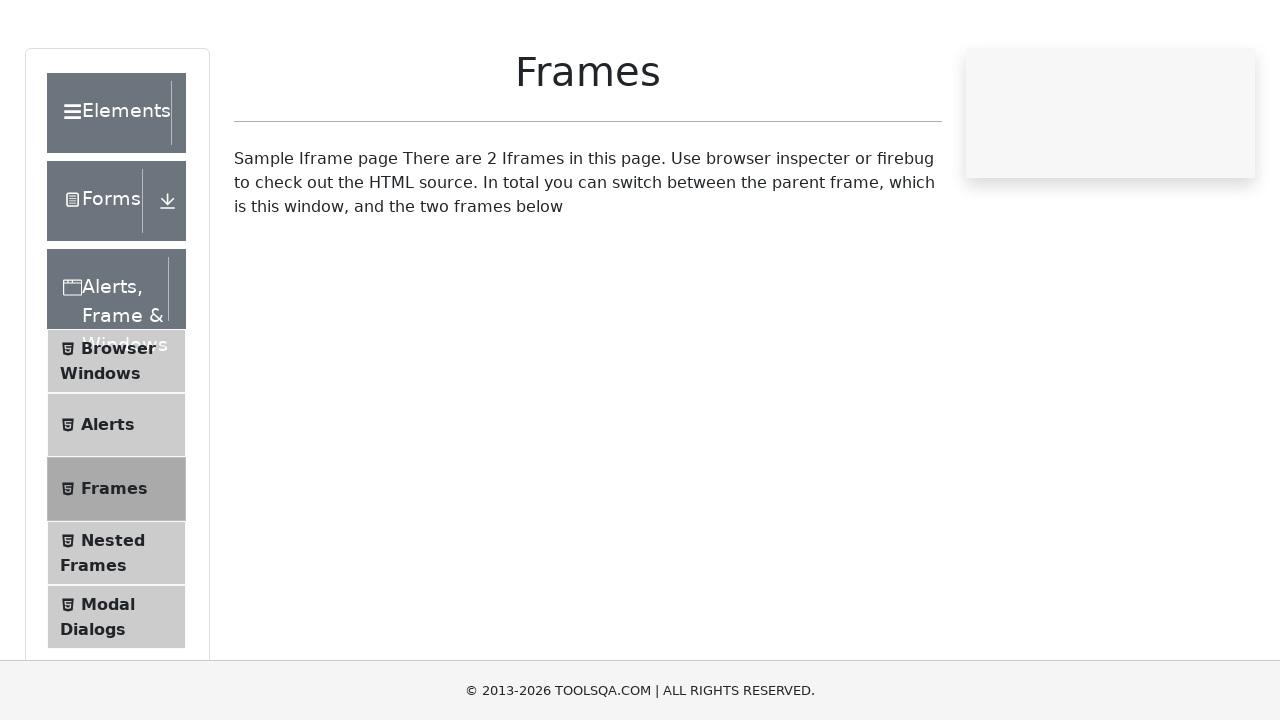

Located iframe with id 'frame2'
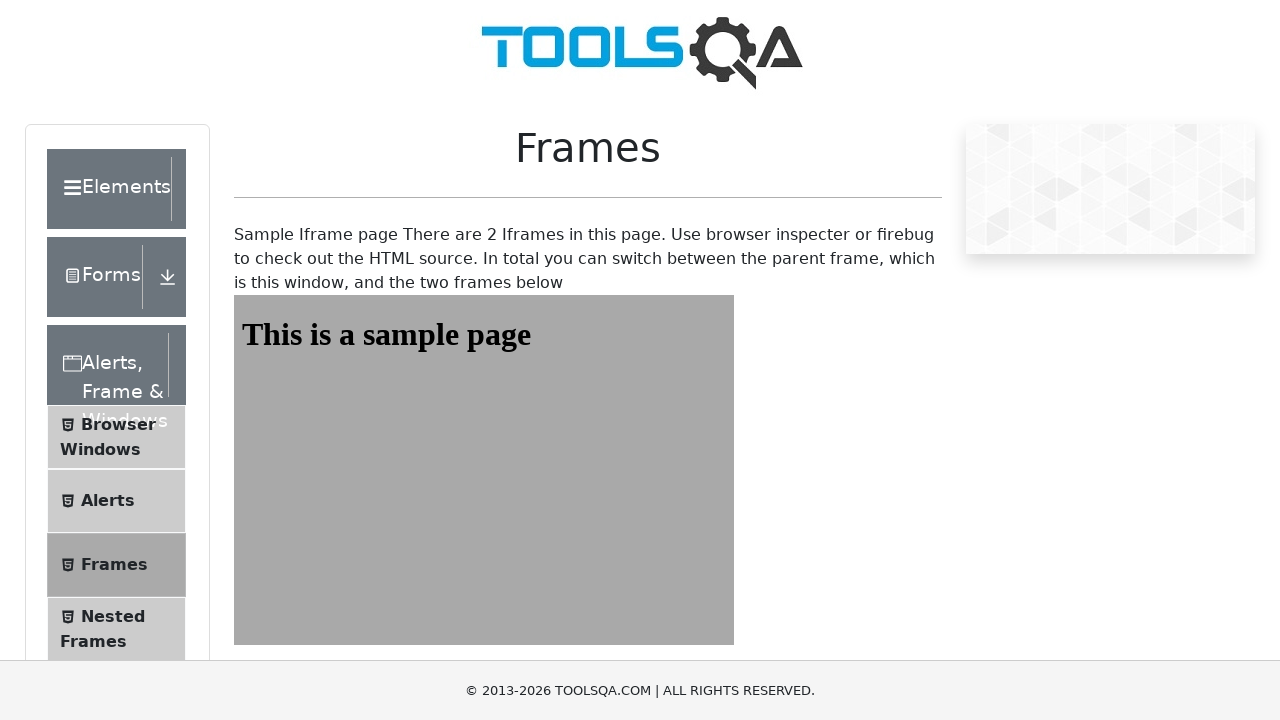

Read text content from heading inside frame: 'This is a sample page'
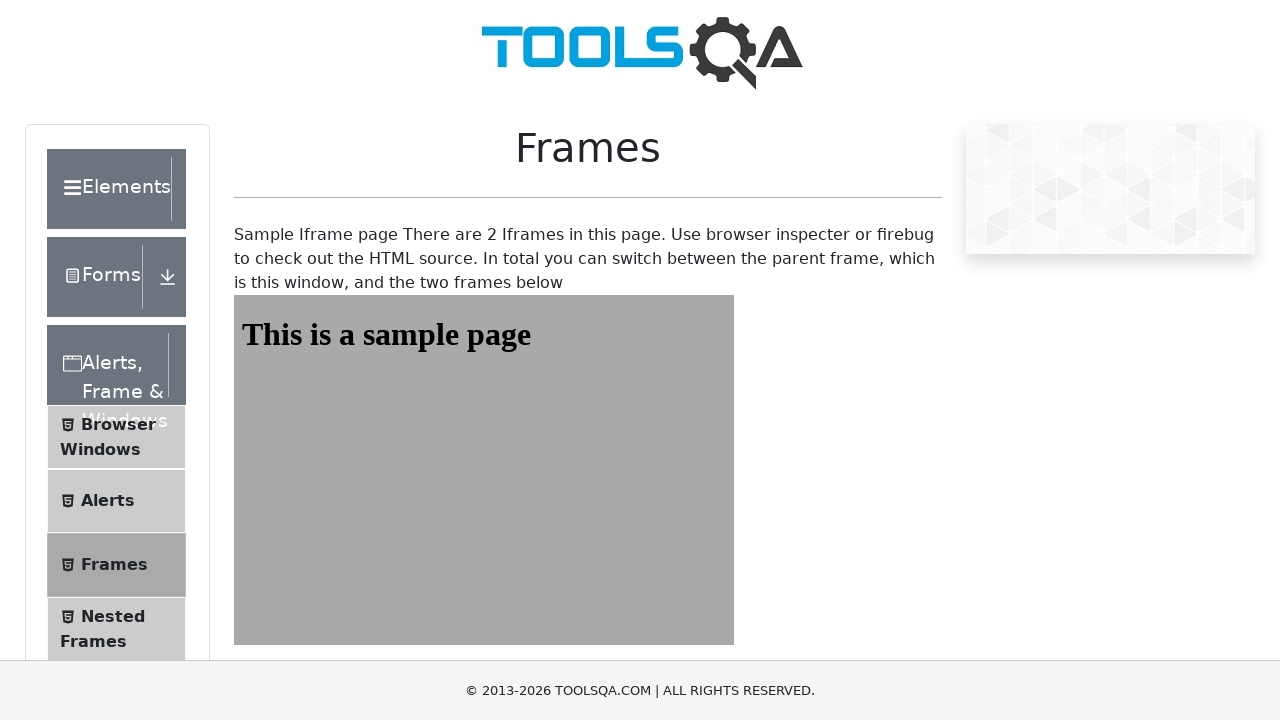

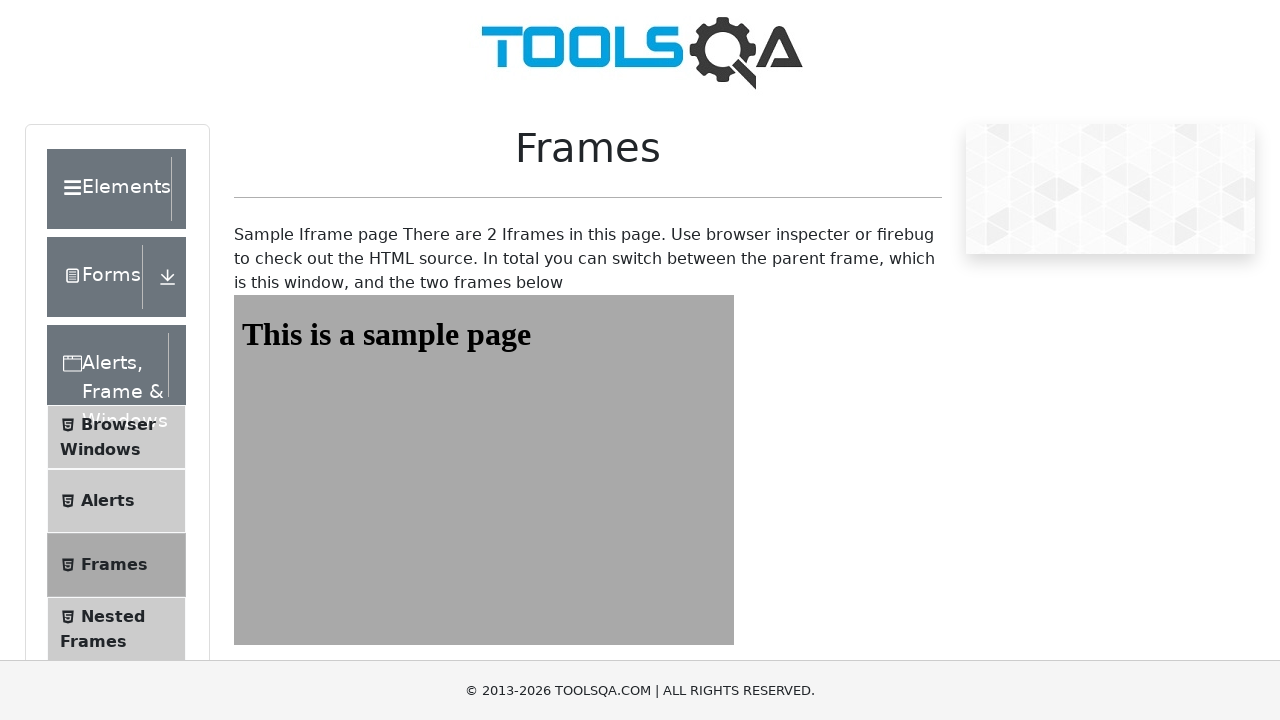